Navigates to a blog website and verifies that an image element is present on the page

Starting URL: https://ohenziblog.com

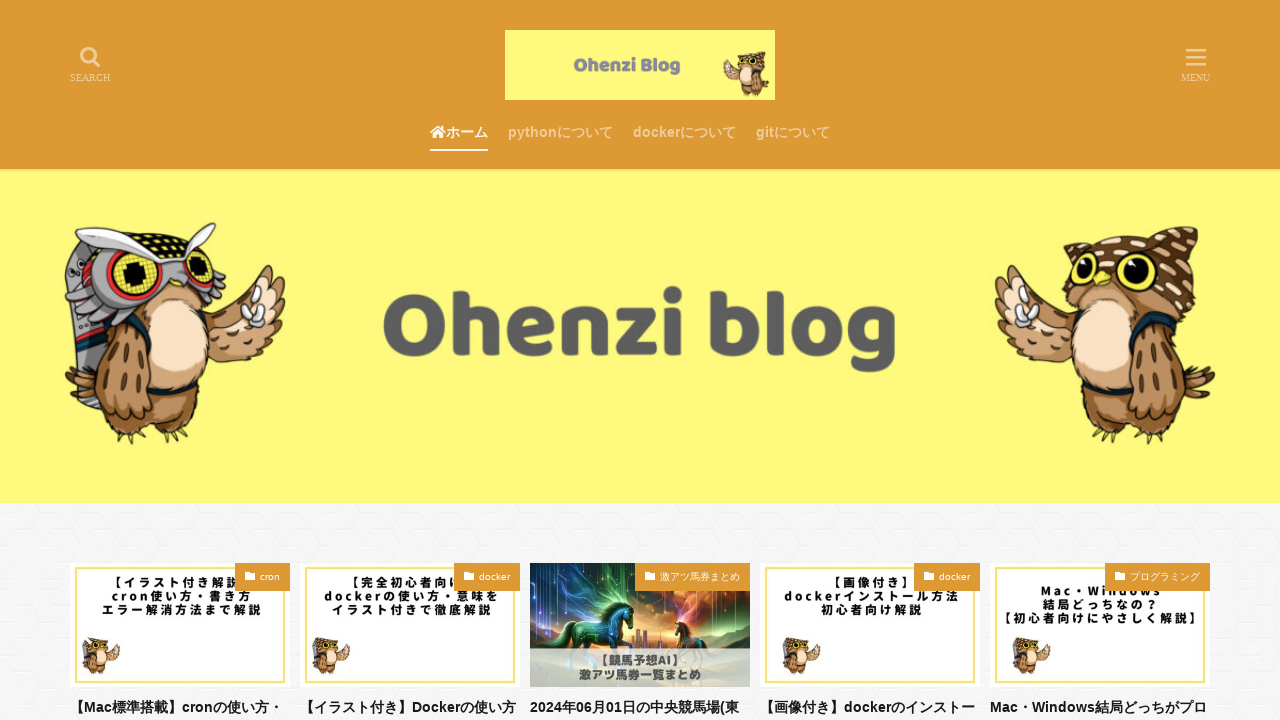

Navigated to https://ohenziblog.com
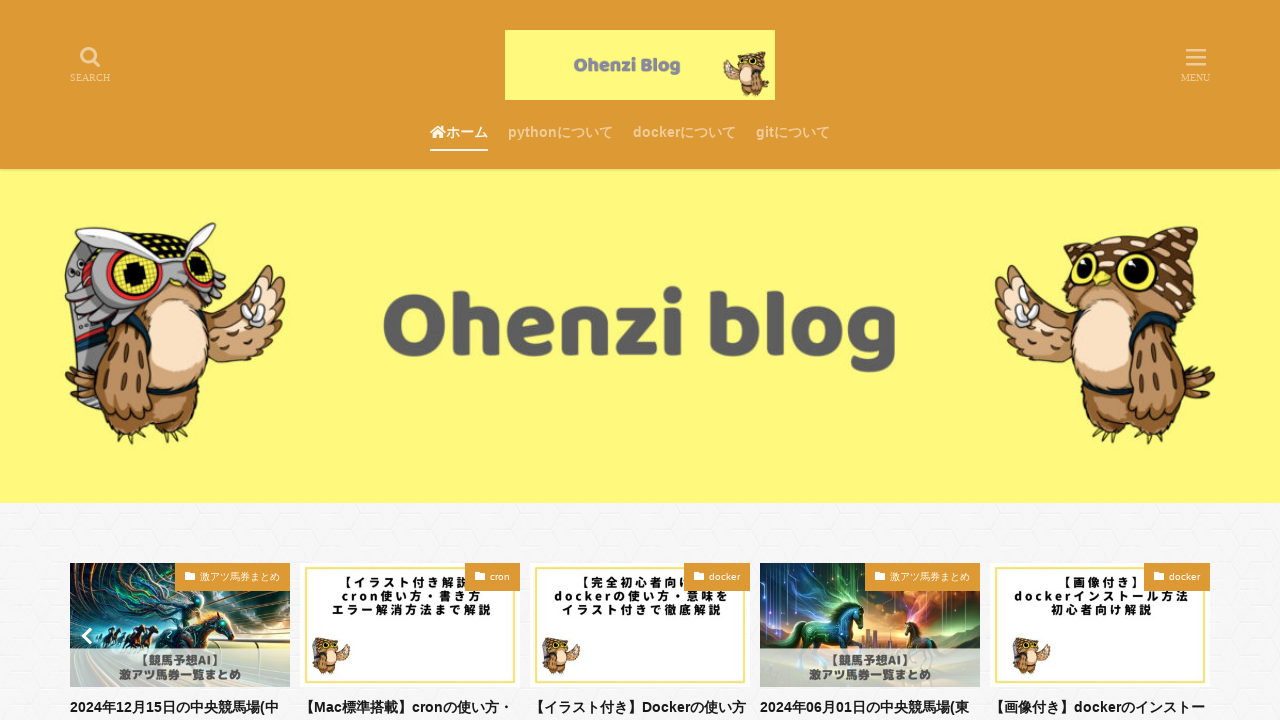

Image element found on the page
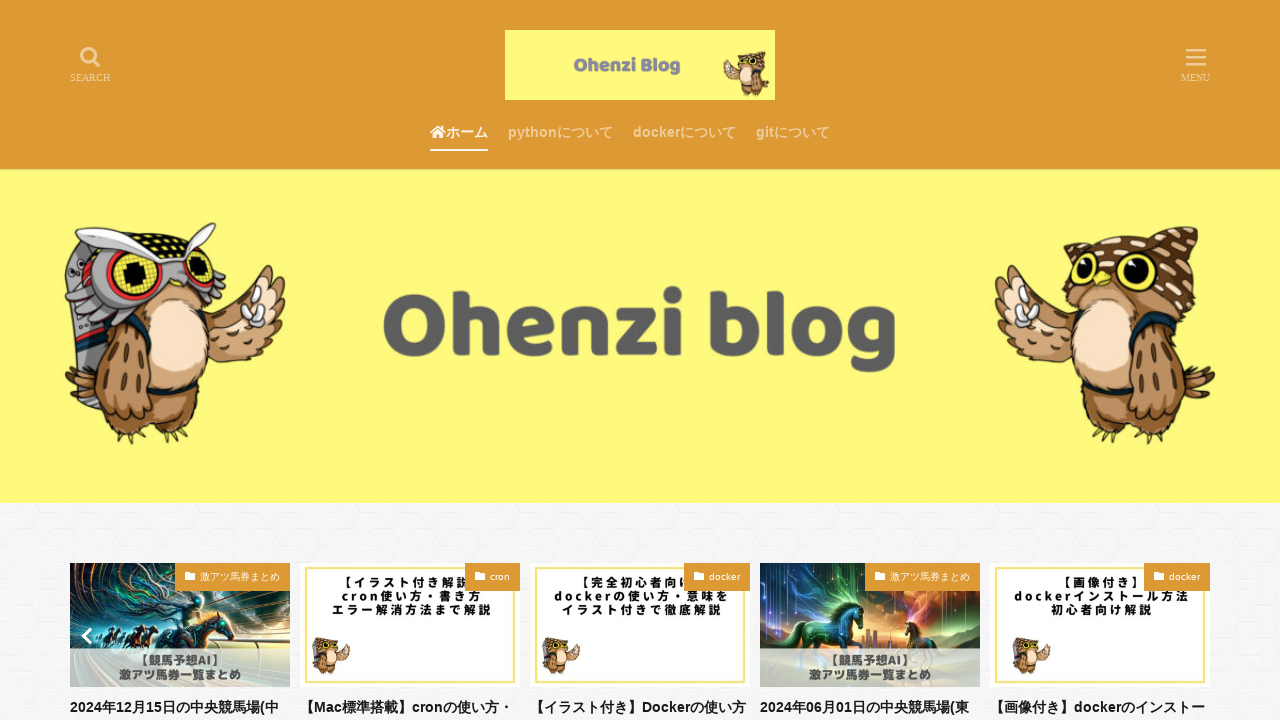

Located first image element
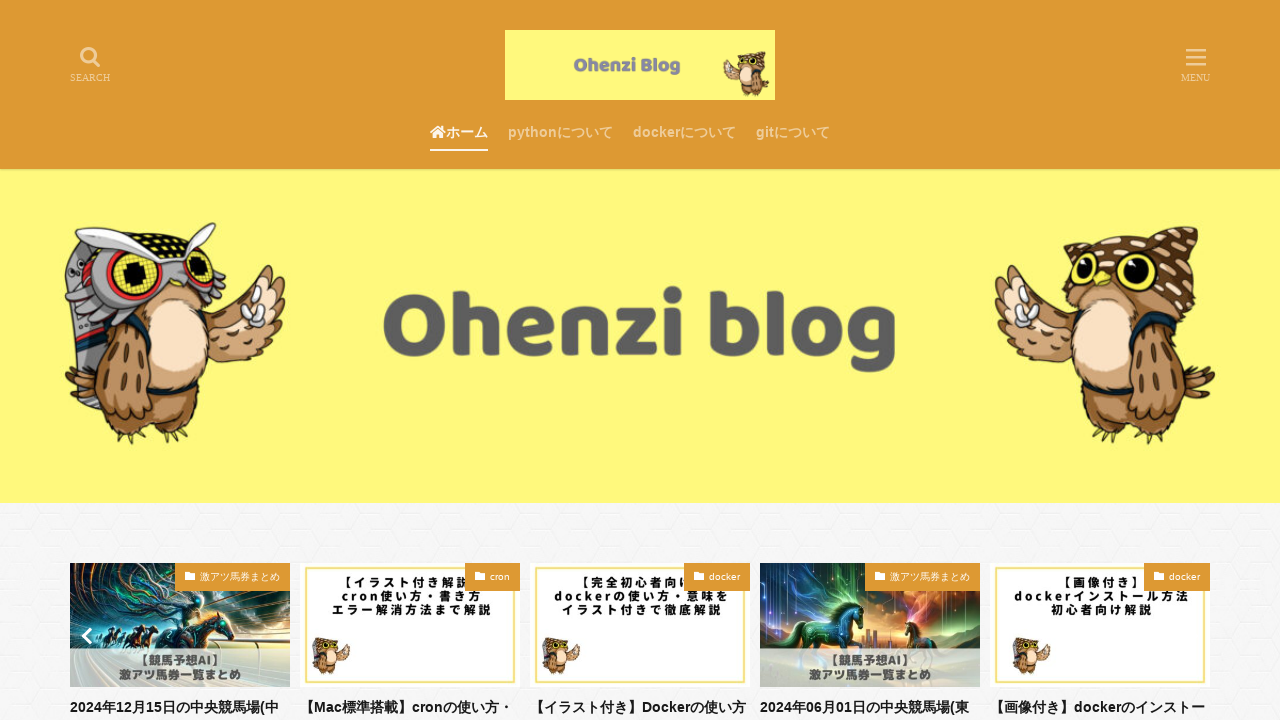

Verified first image element is visible
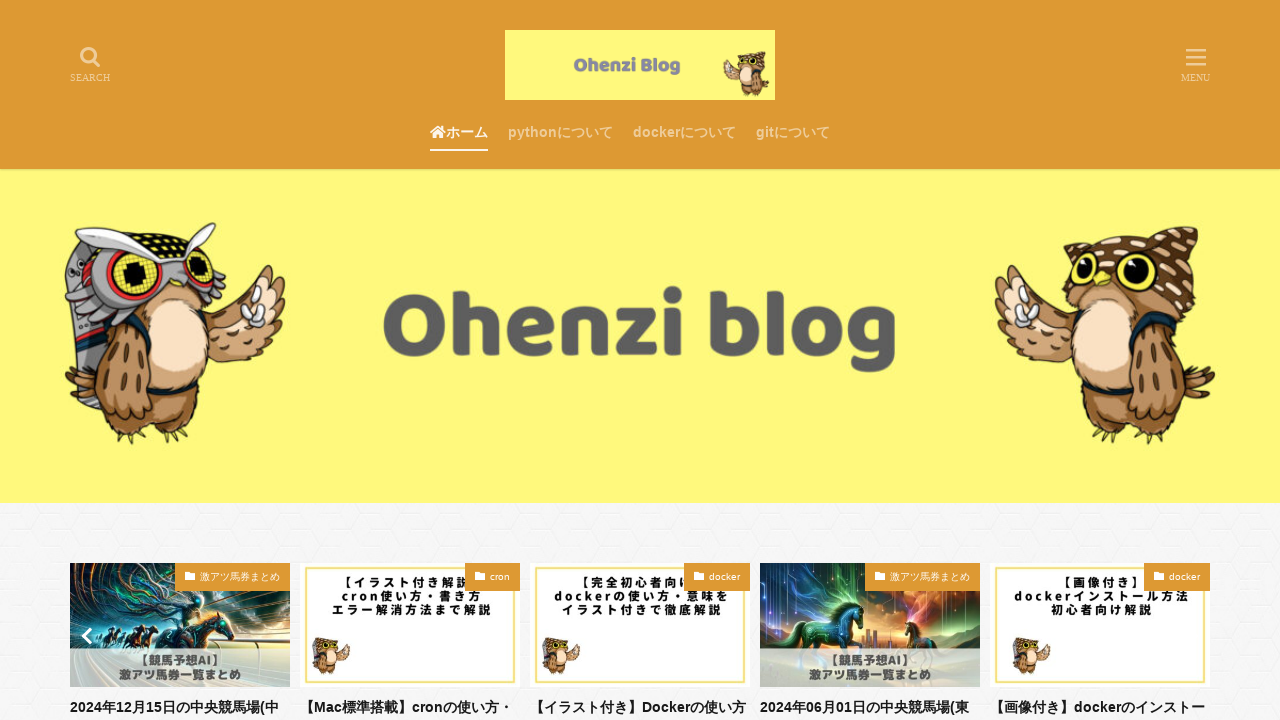

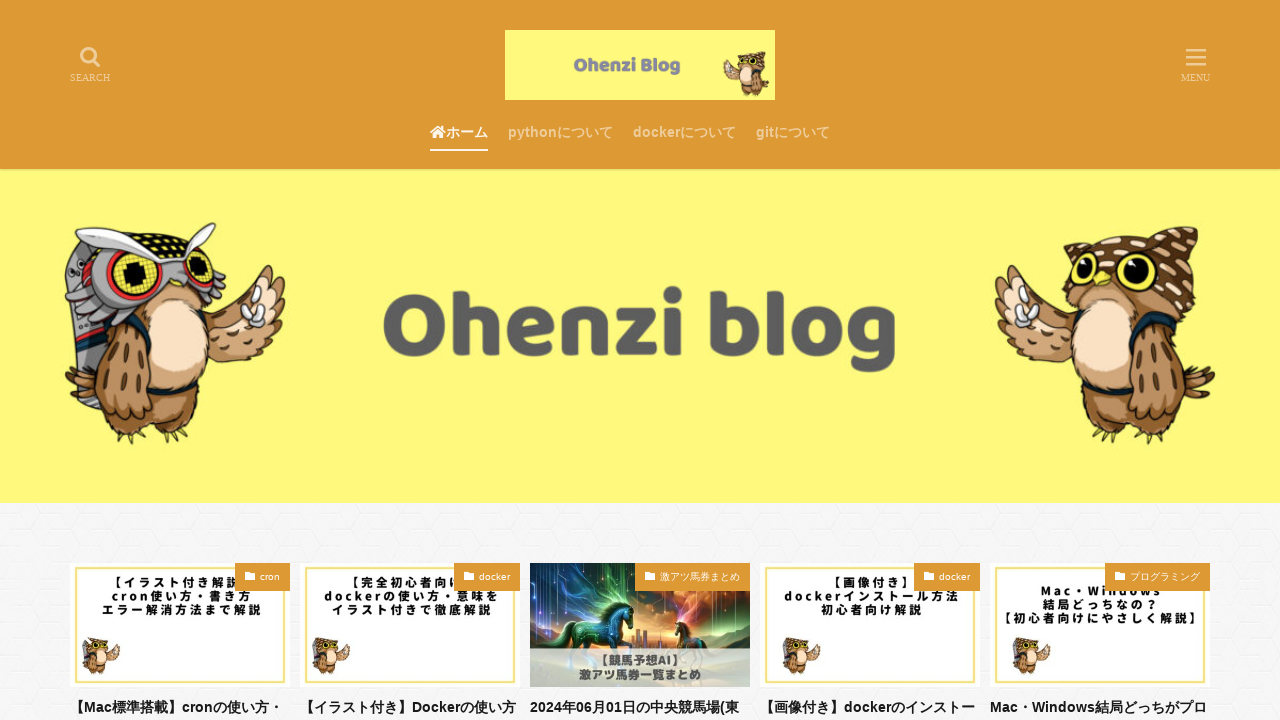